Tests the Enable button functionality on a dynamic controls page by clicking Enable and verifying the input box becomes enabled and a success message is displayed

Starting URL: https://practice.cydeo.com/dynamic_controls

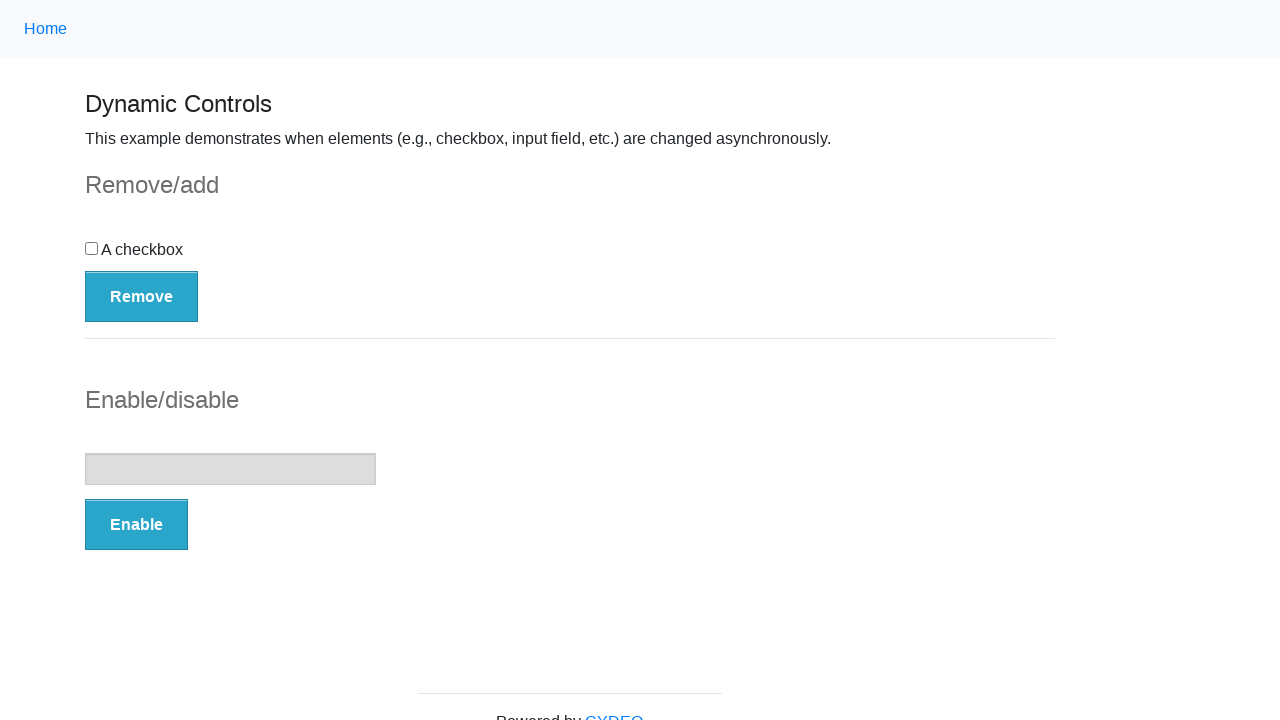

Navigated to dynamic controls page
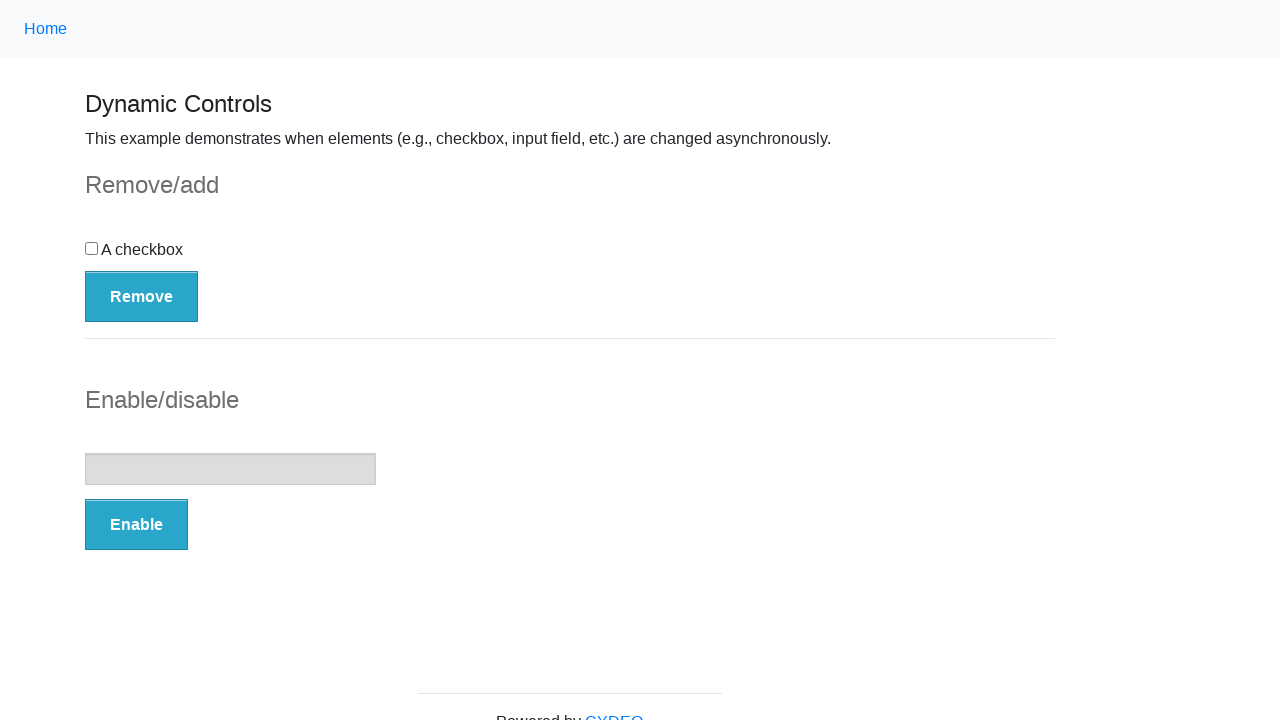

Clicked the Enable button at (136, 525) on button:has-text('Enable')
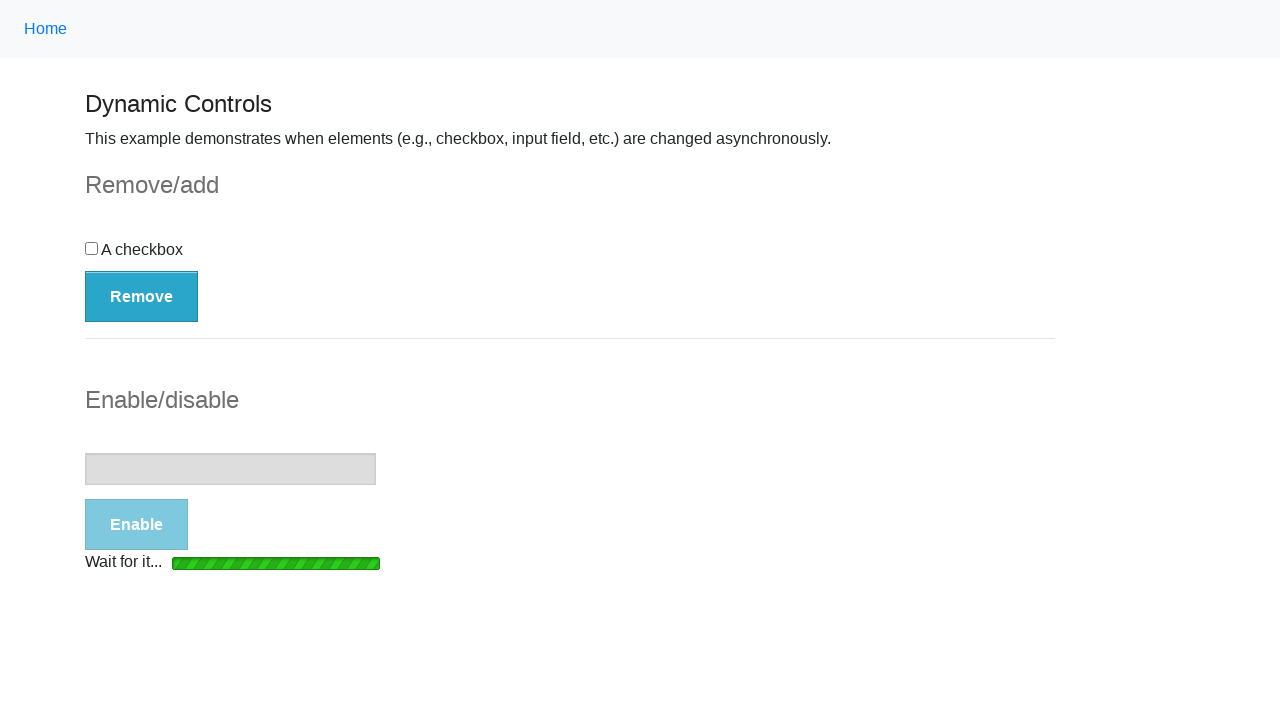

Loading bar disappeared after clicking Enable
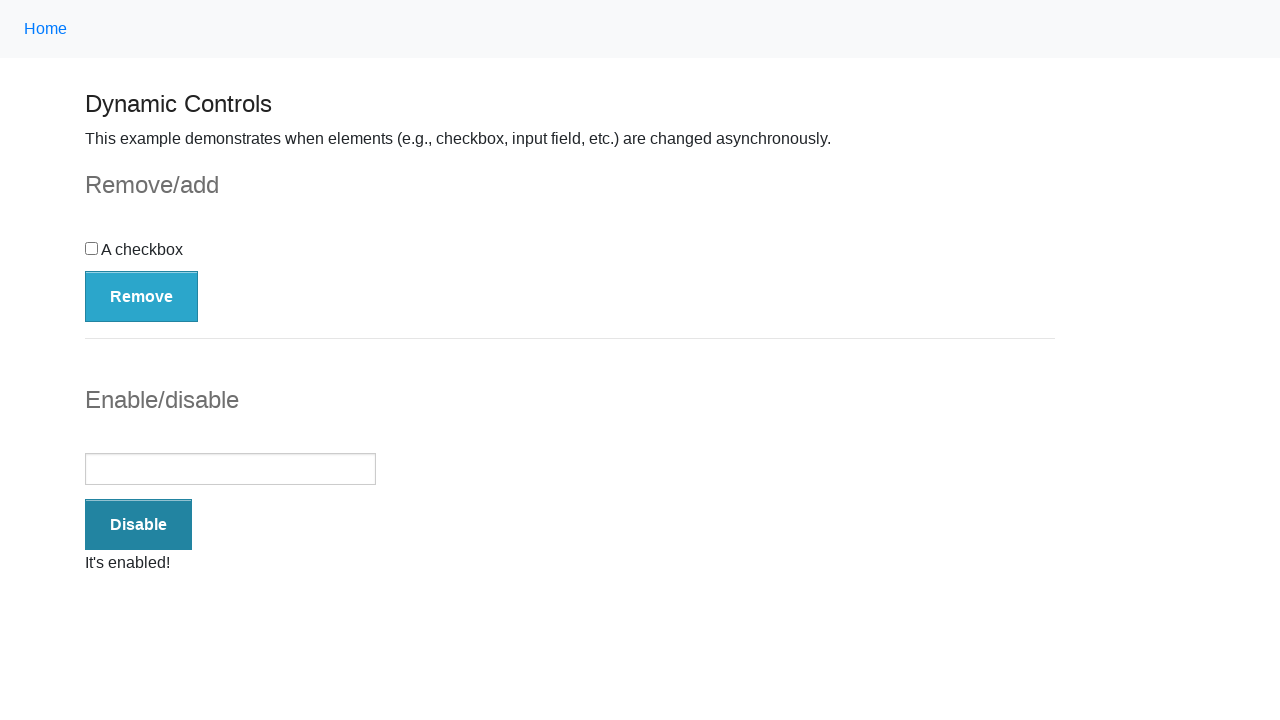

Verified input box is enabled
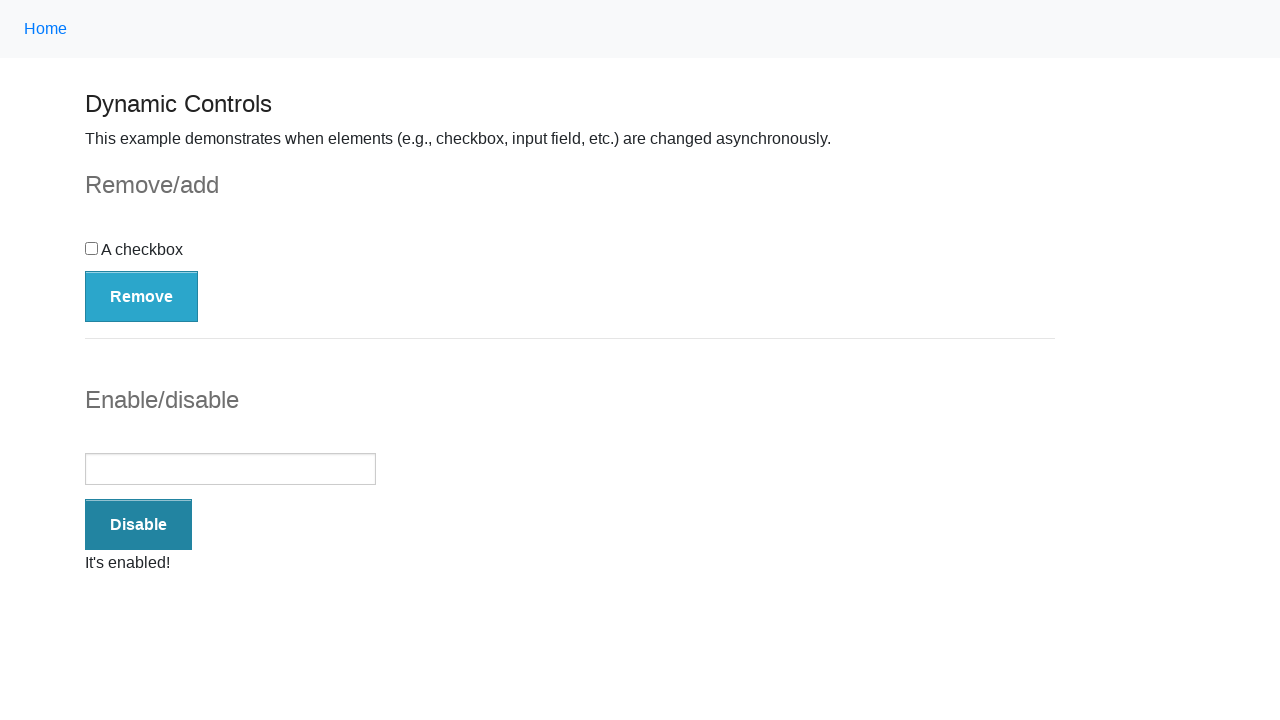

Success message element loaded
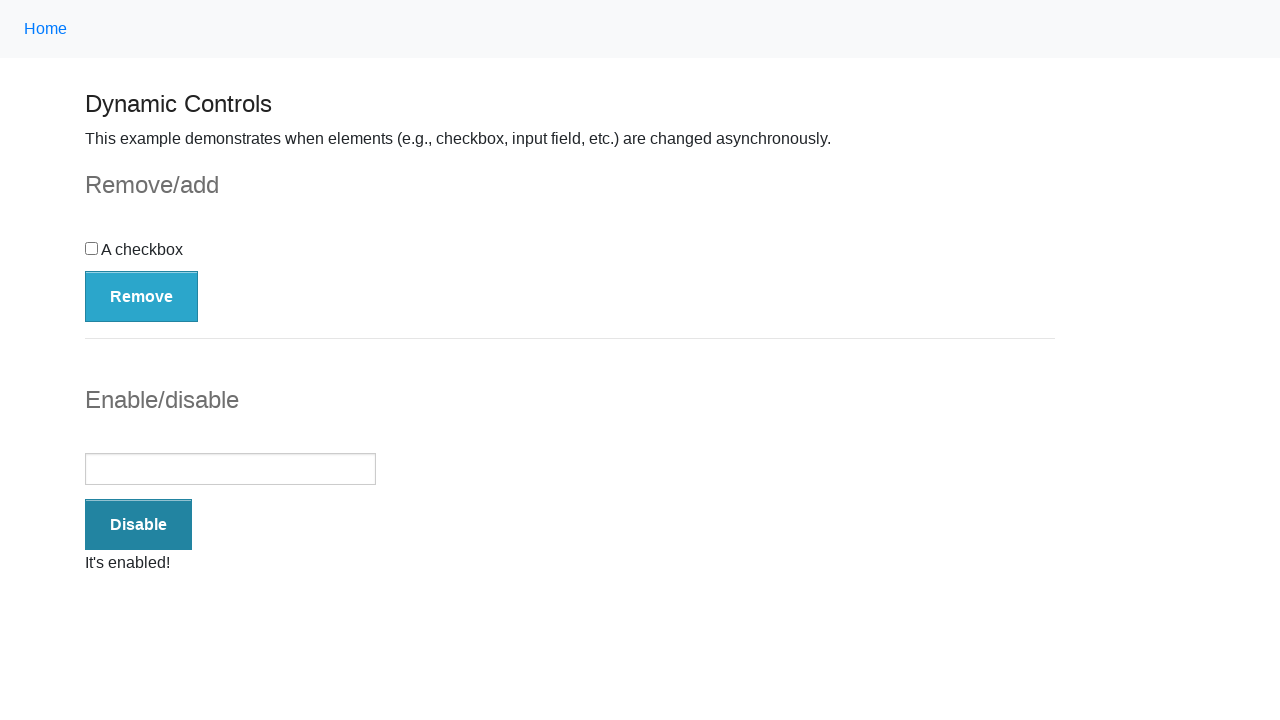

Verified success message is visible
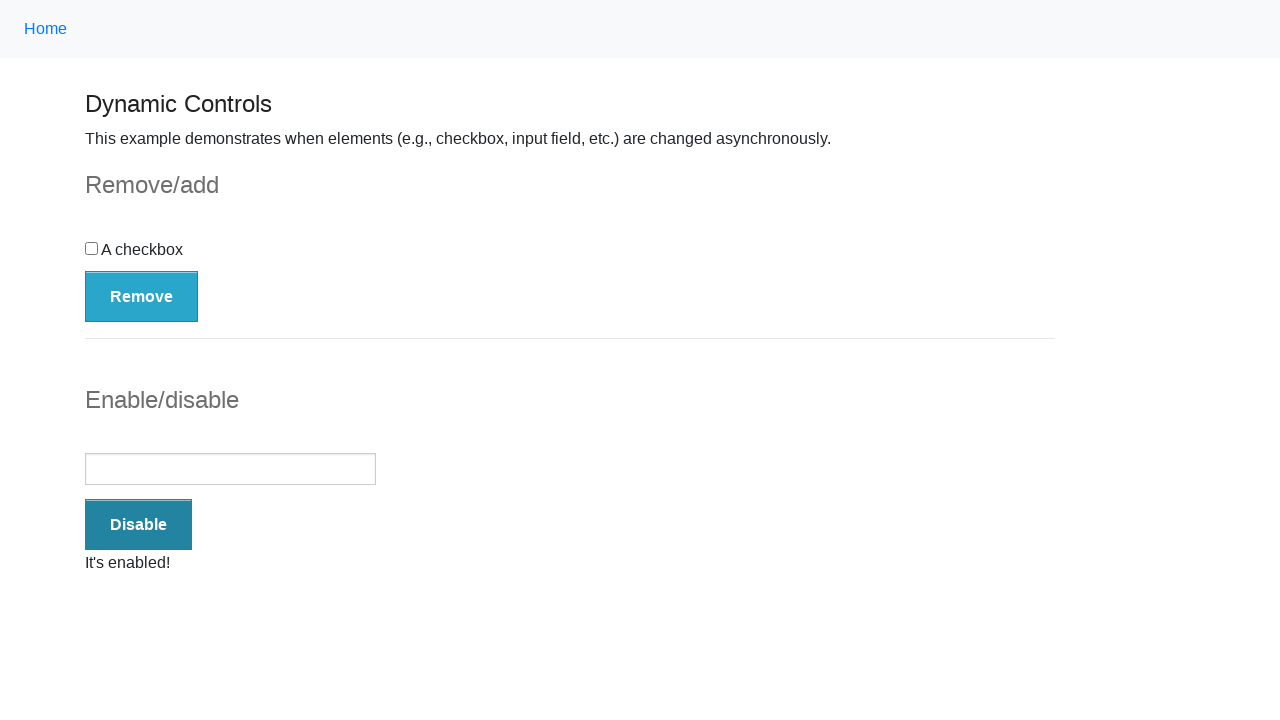

Verified success message displays 'It's enabled!'
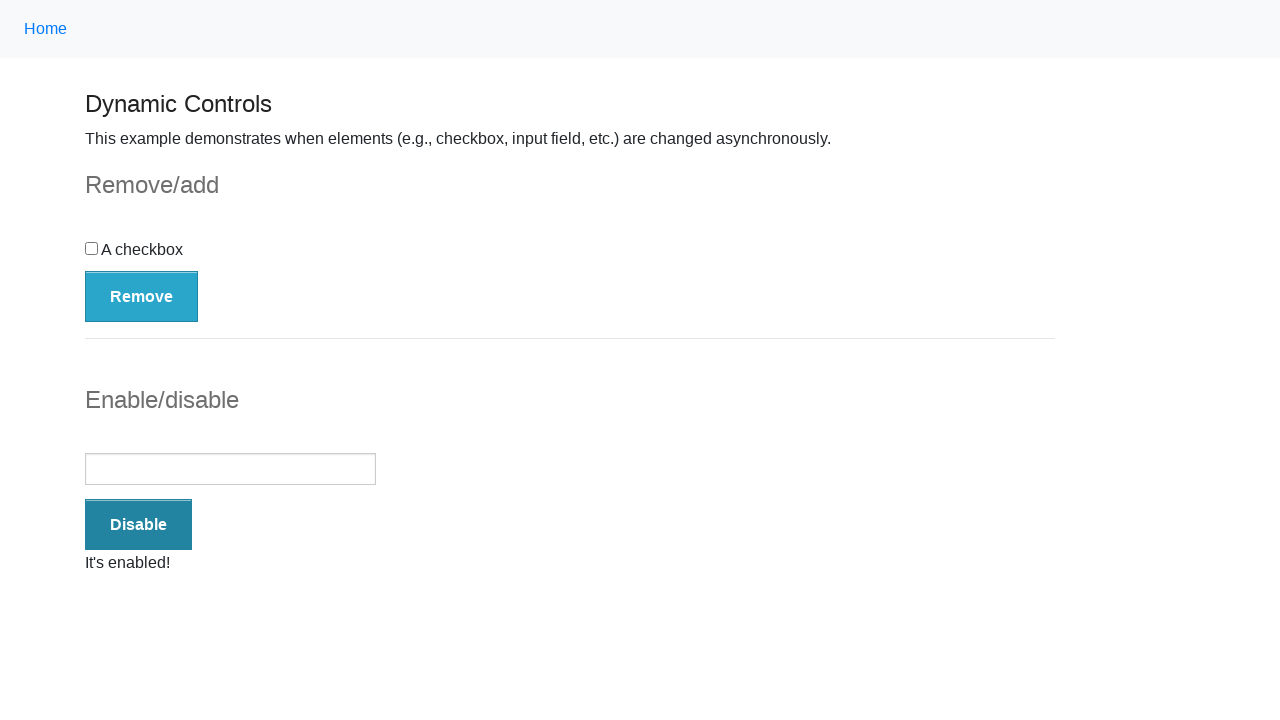

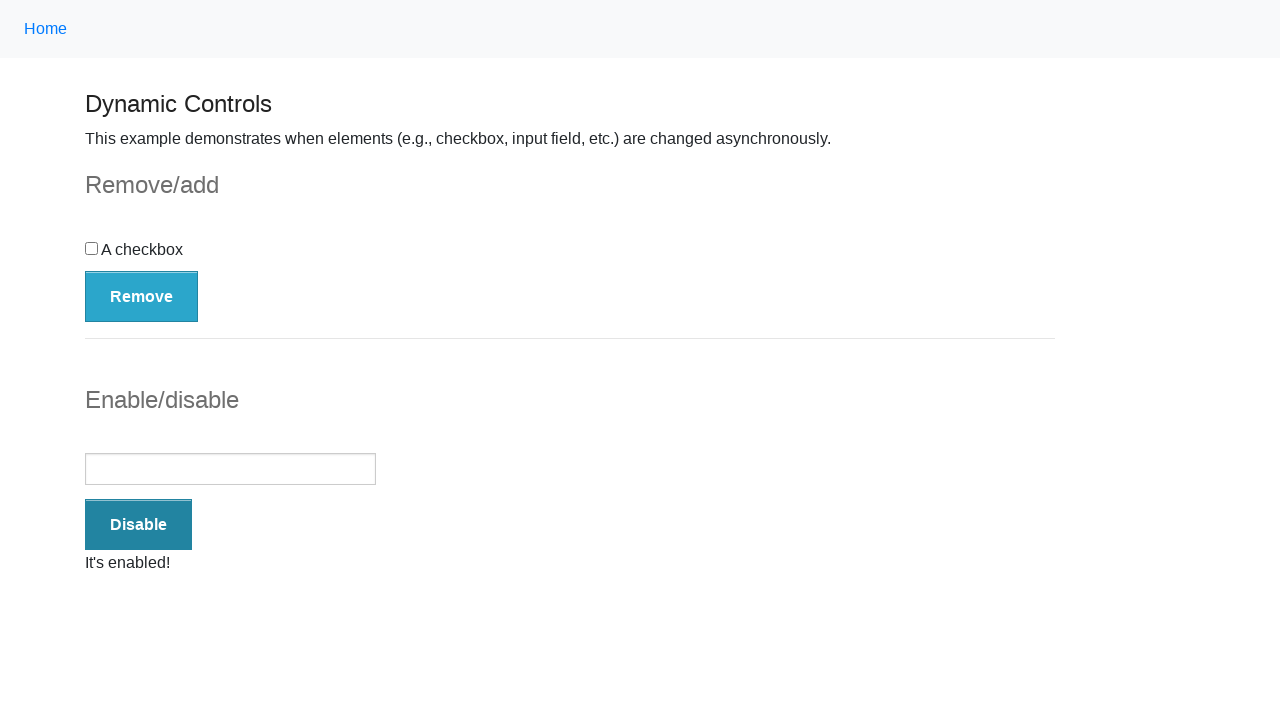